Simple test that navigates to the KTM India website homepage and verifies the page loads successfully

Starting URL: https://www.ktmindia.com/

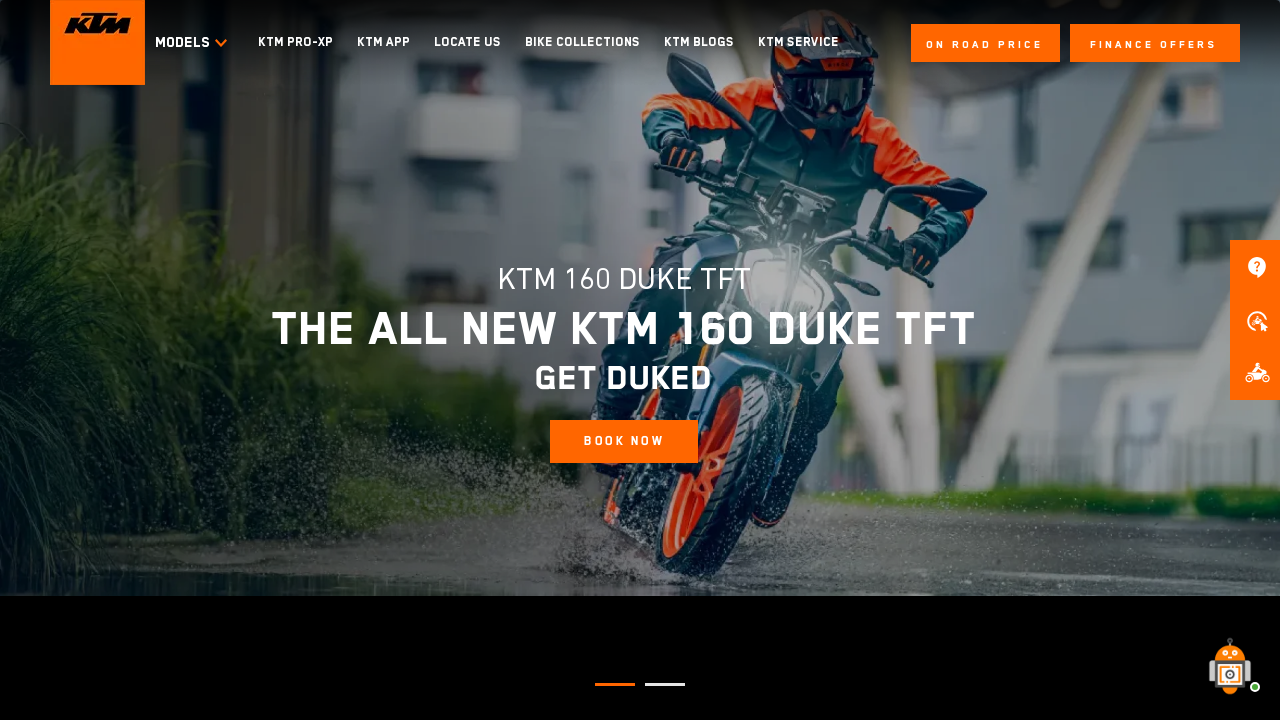

Navigated to KTM India homepage and waited for page to load
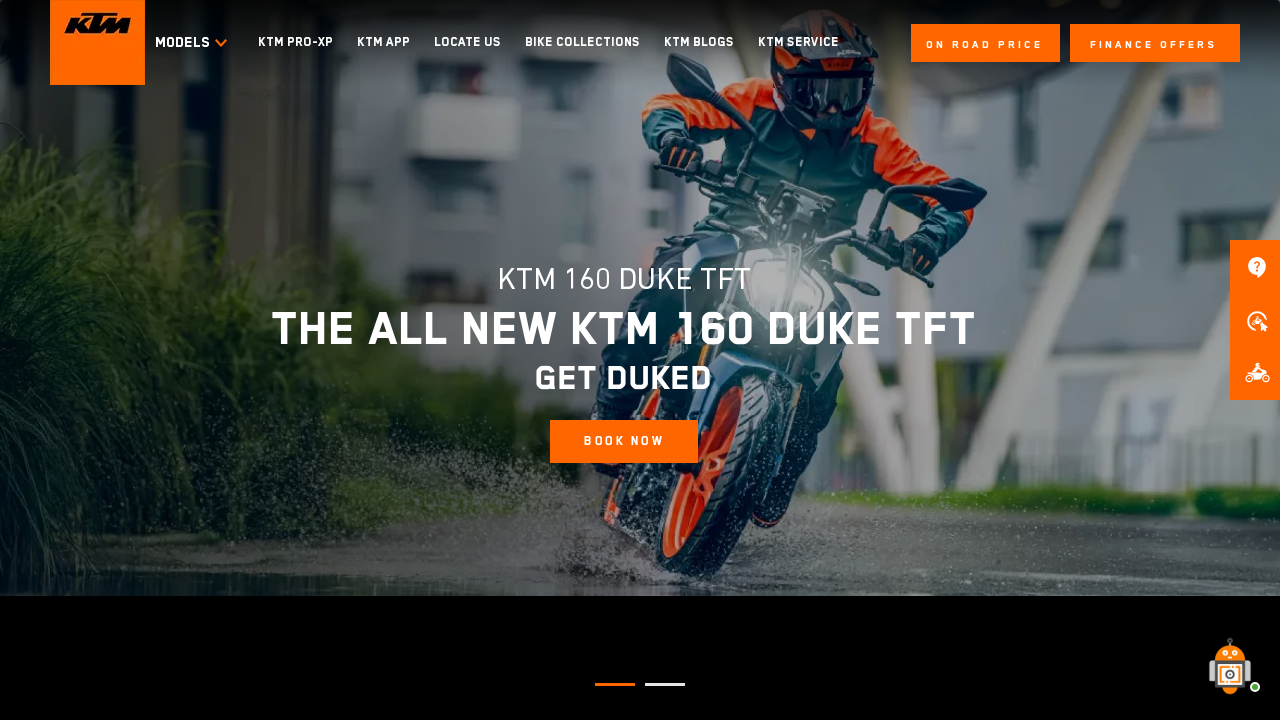

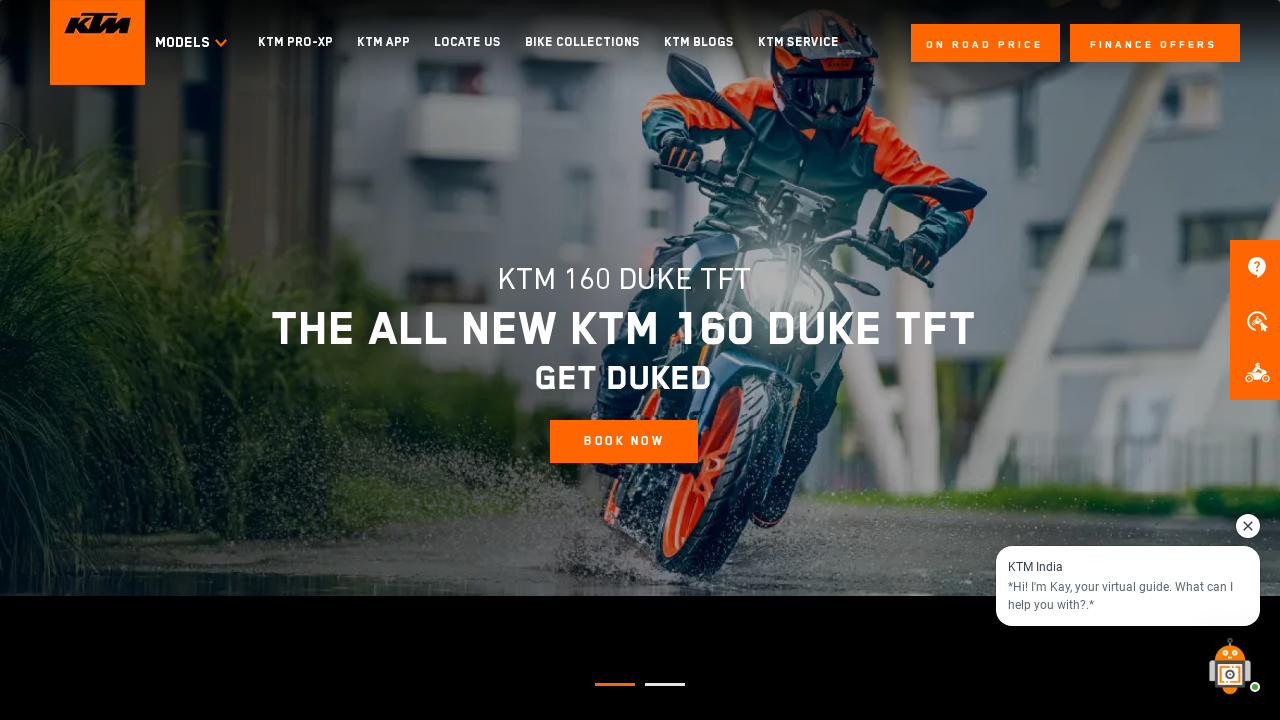